Searches for "selenium" on dev.to by filling the search box and submitting the search form

Starting URL: https://dev.to/

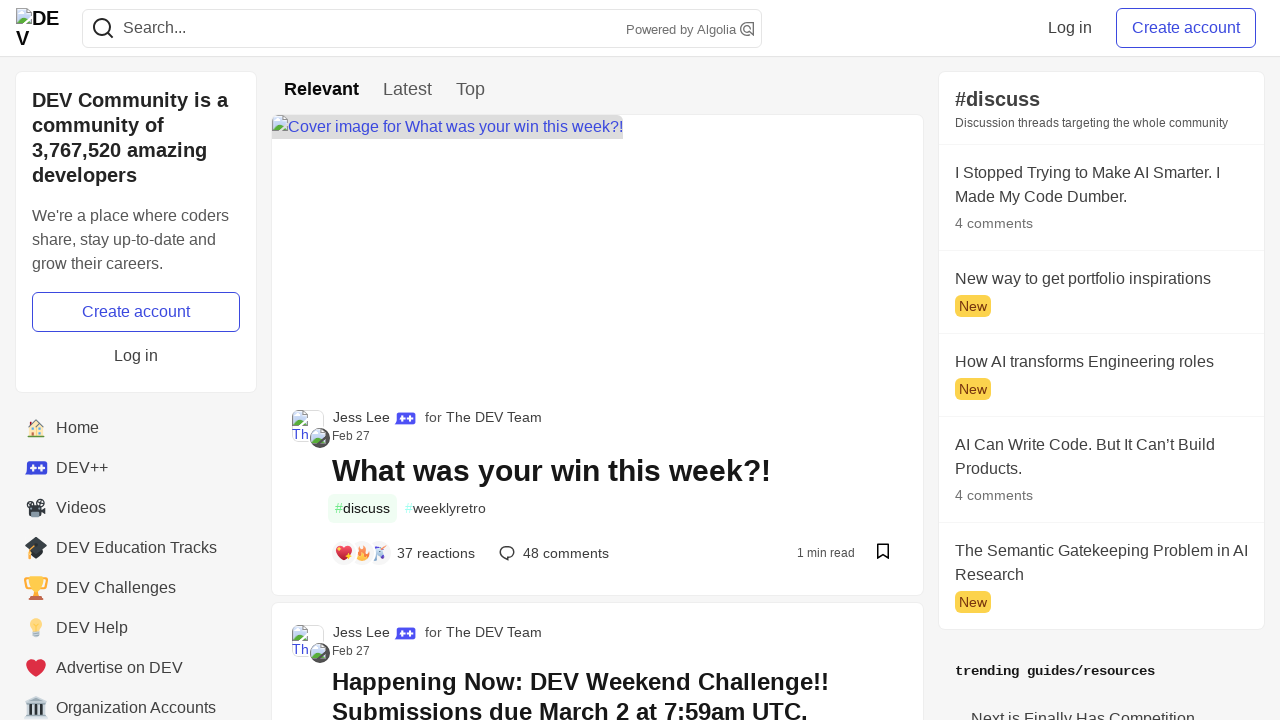

Waited for page to fully load (domcontentloaded)
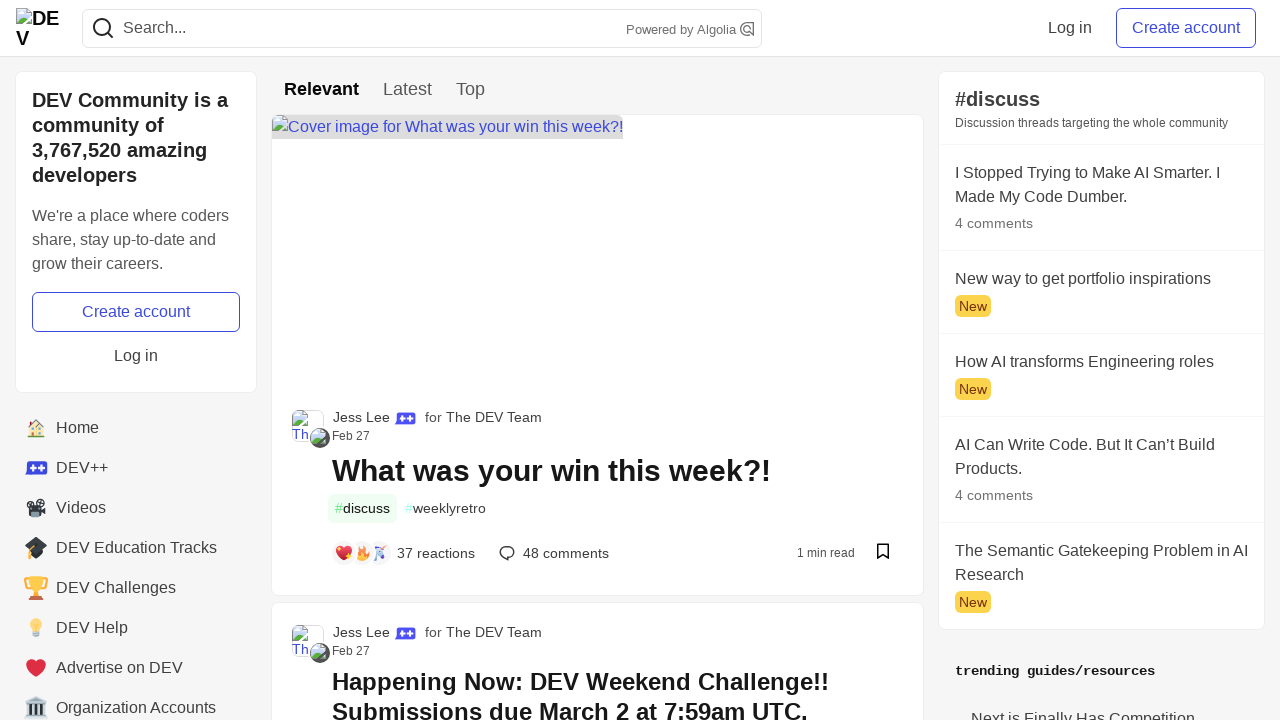

Filled search box with 'selenium' on input[name='q']
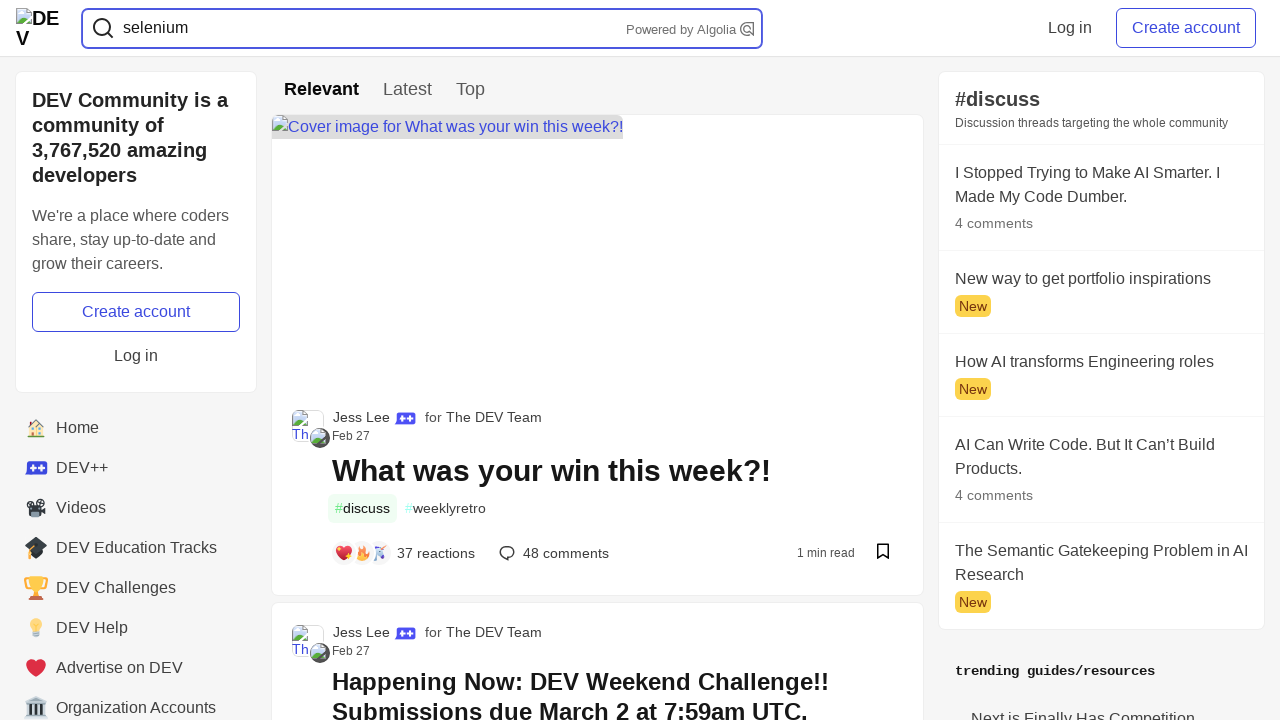

Clicked search submit button at (103, 28) on header button[type='submit']
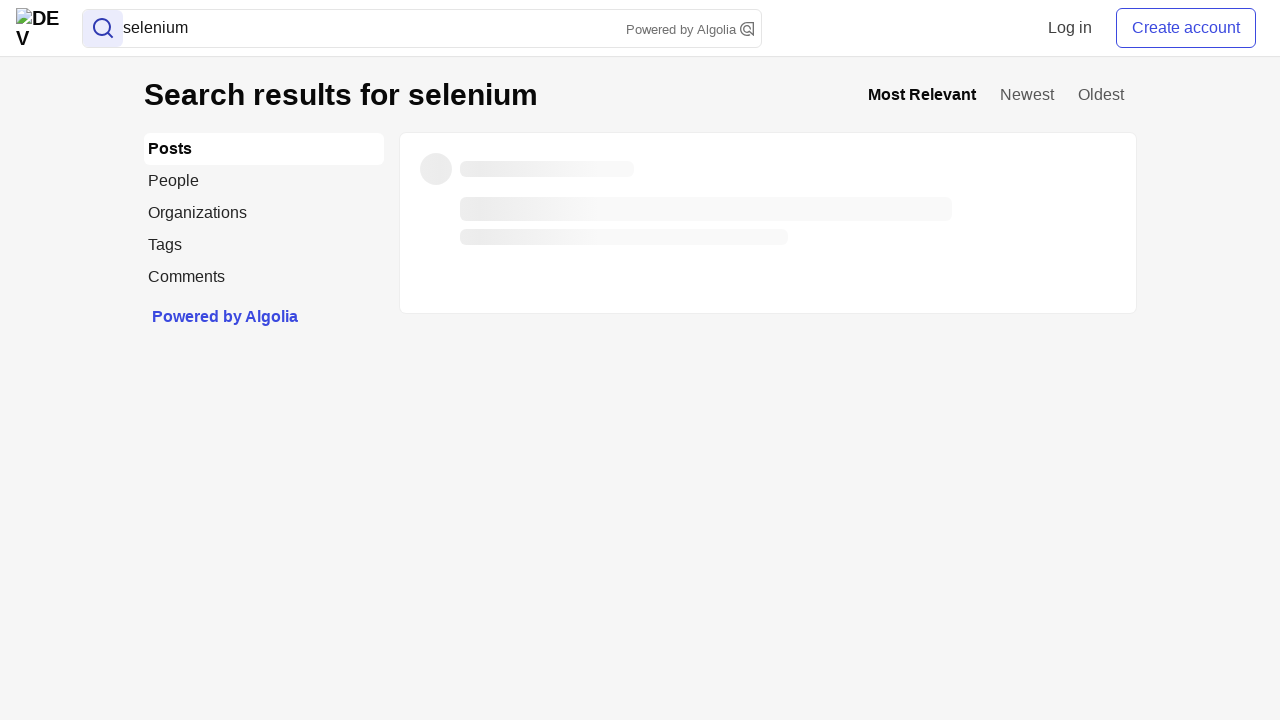

Waited for search results to load (domcontentloaded)
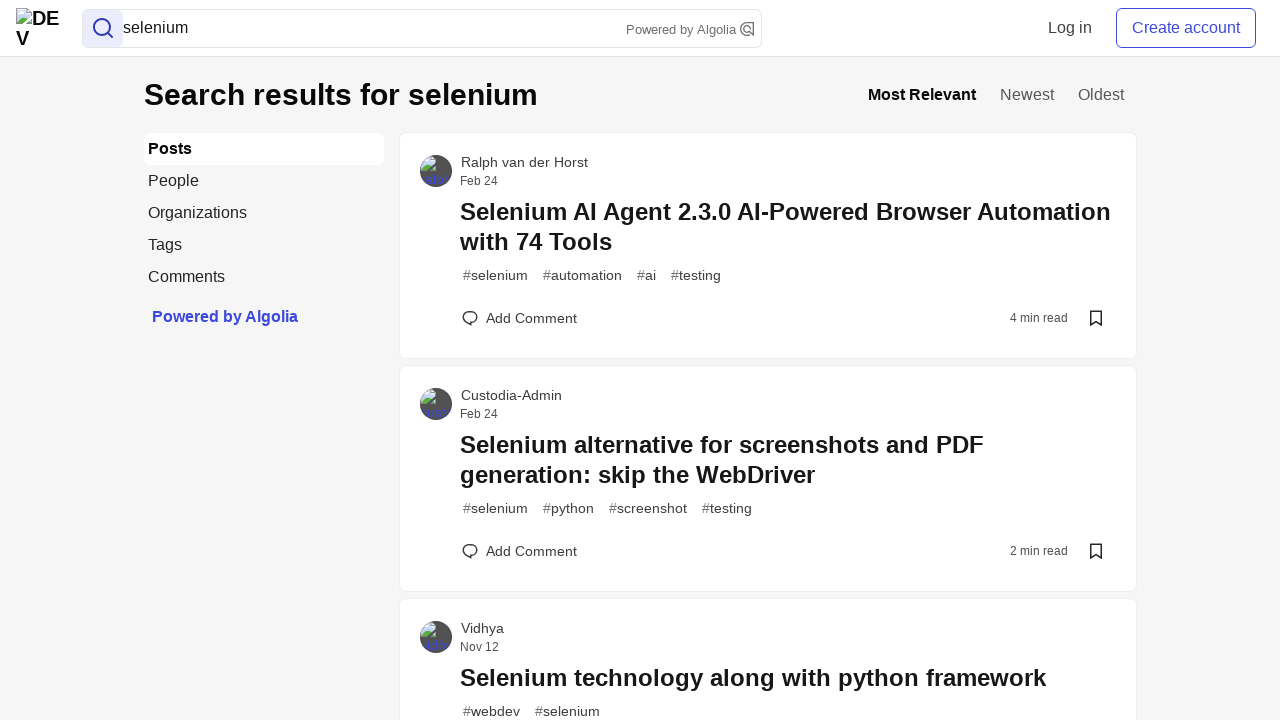

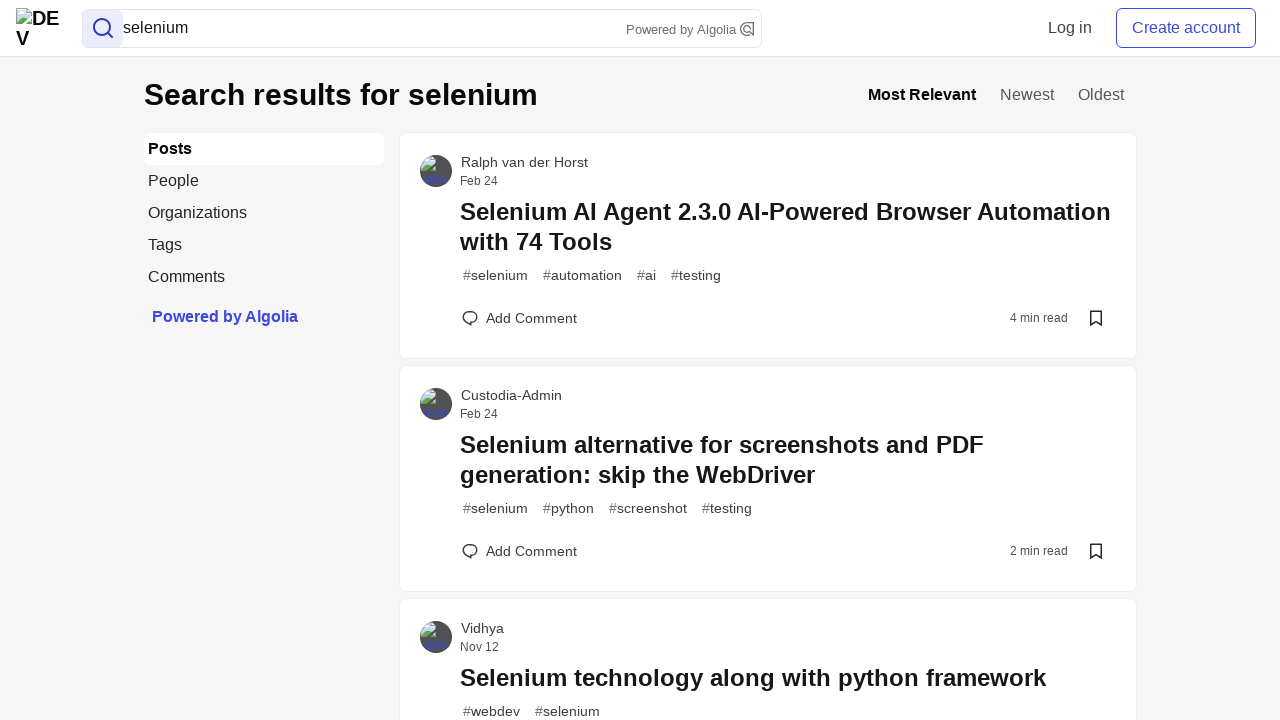